Tests JavaScript scroll functionality by scrolling down 500 pixels and then scrolling back up 500 pixels on the Selenium download page

Starting URL: https://www.seleniumhq.org/download/

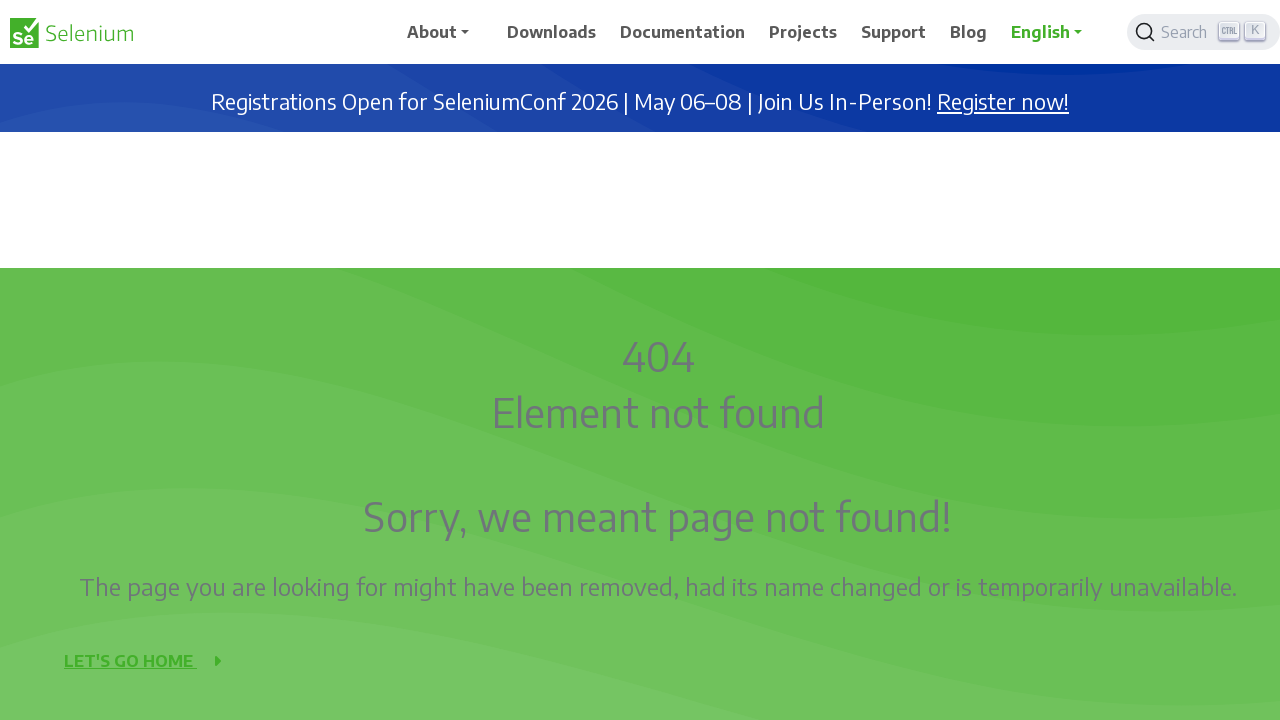

Scrolled down 500 pixels using JavaScript
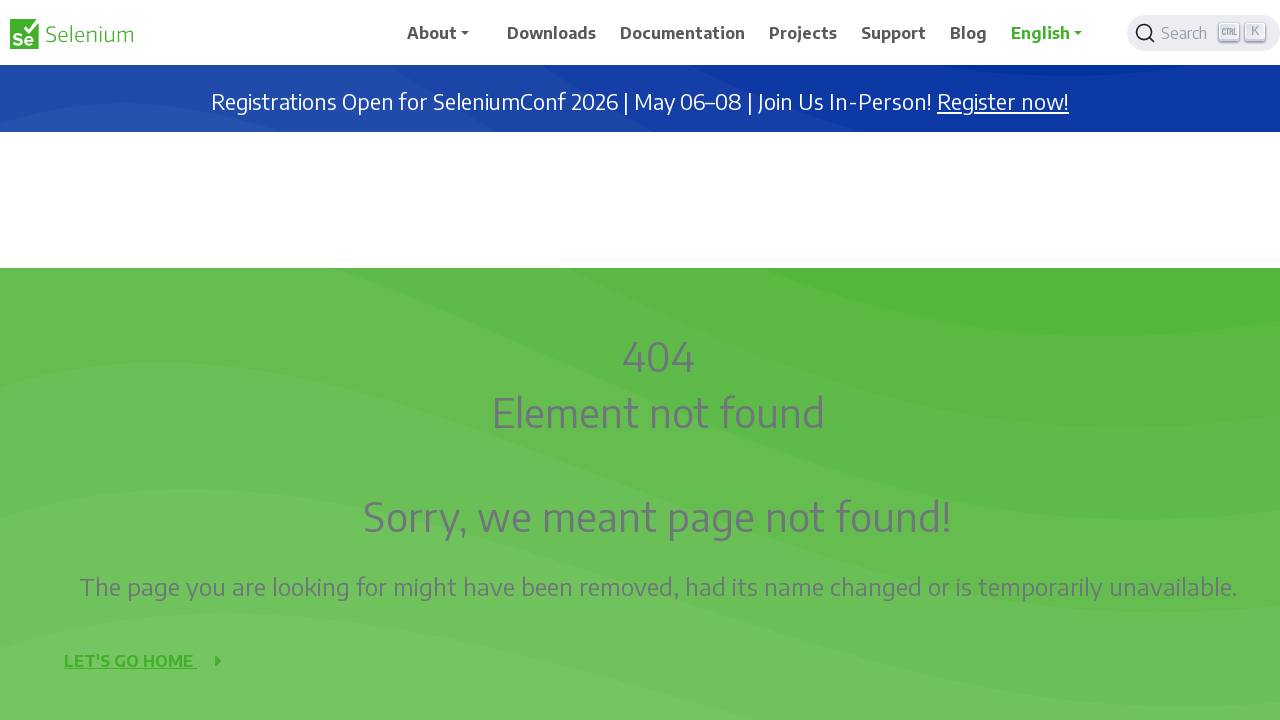

Waited 2 seconds to observe the scroll
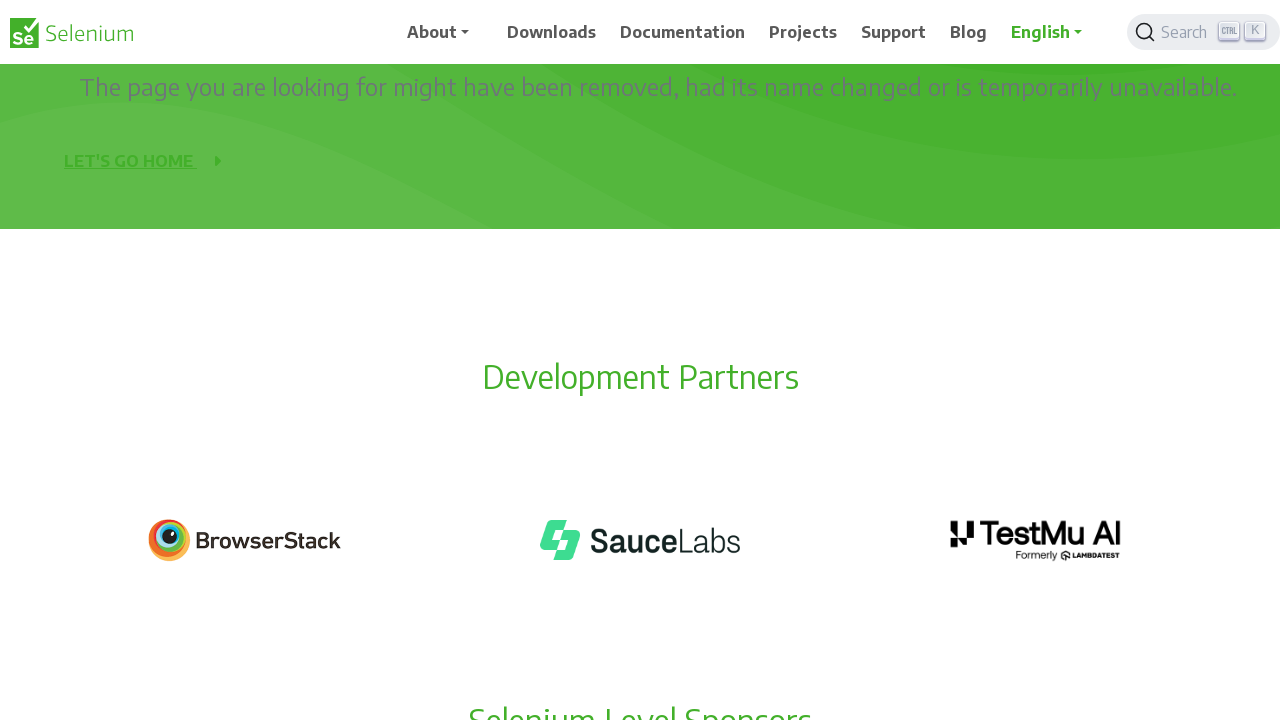

Scrolled back up 500 pixels using JavaScript
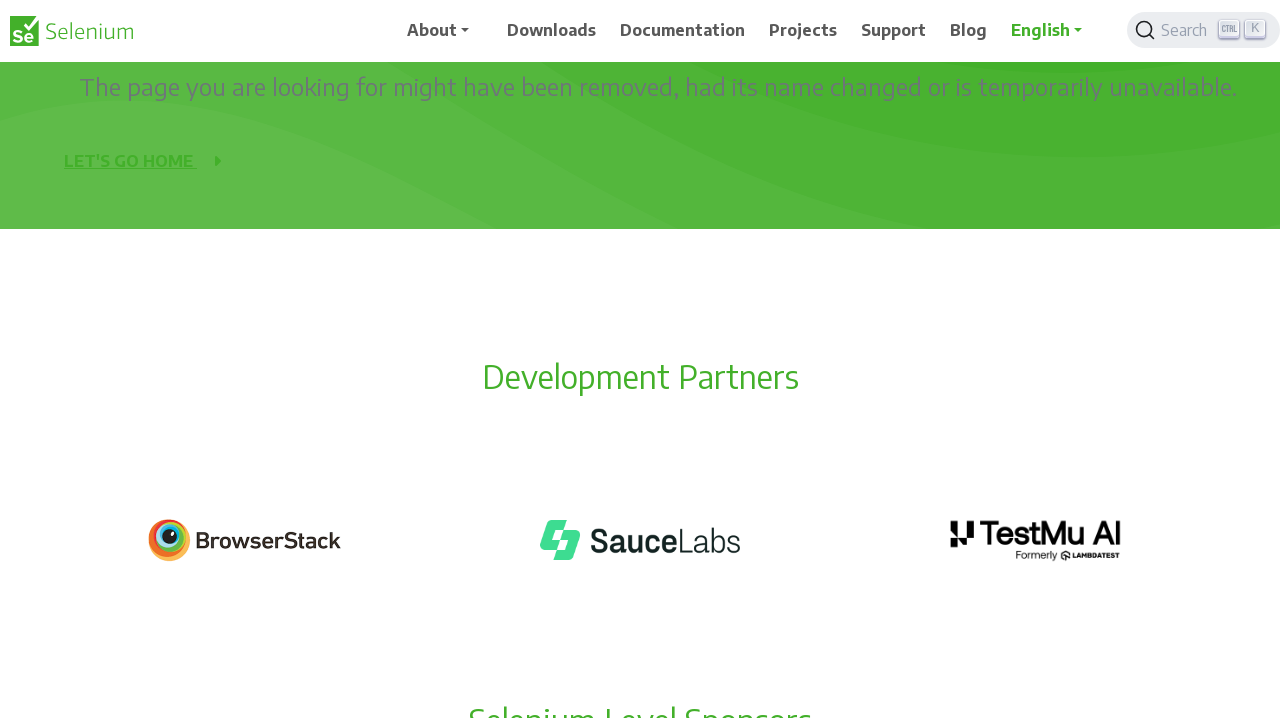

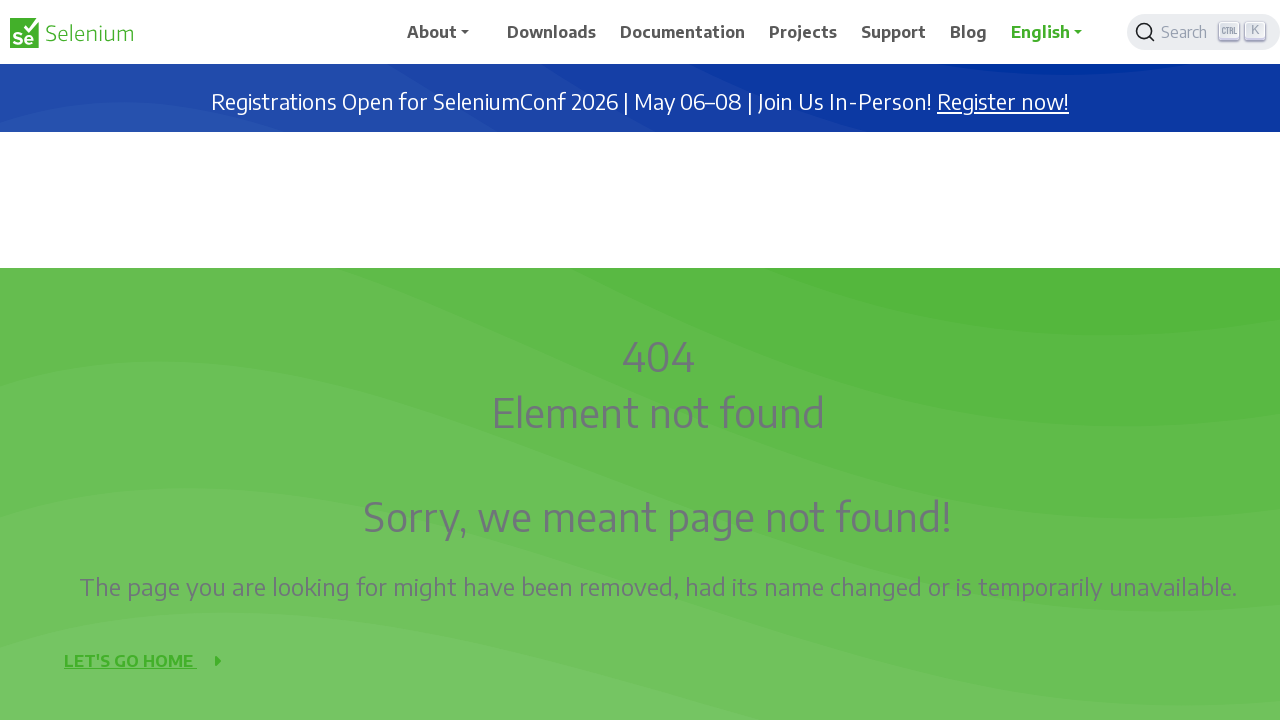